Tests OLX Pakistan website by navigating to Mobile Phones category, selecting Punjab province and Lahore city as location filters, setting a price range filter, and scrolling to load more listings.

Starting URL: https://www.olx.com.pk/

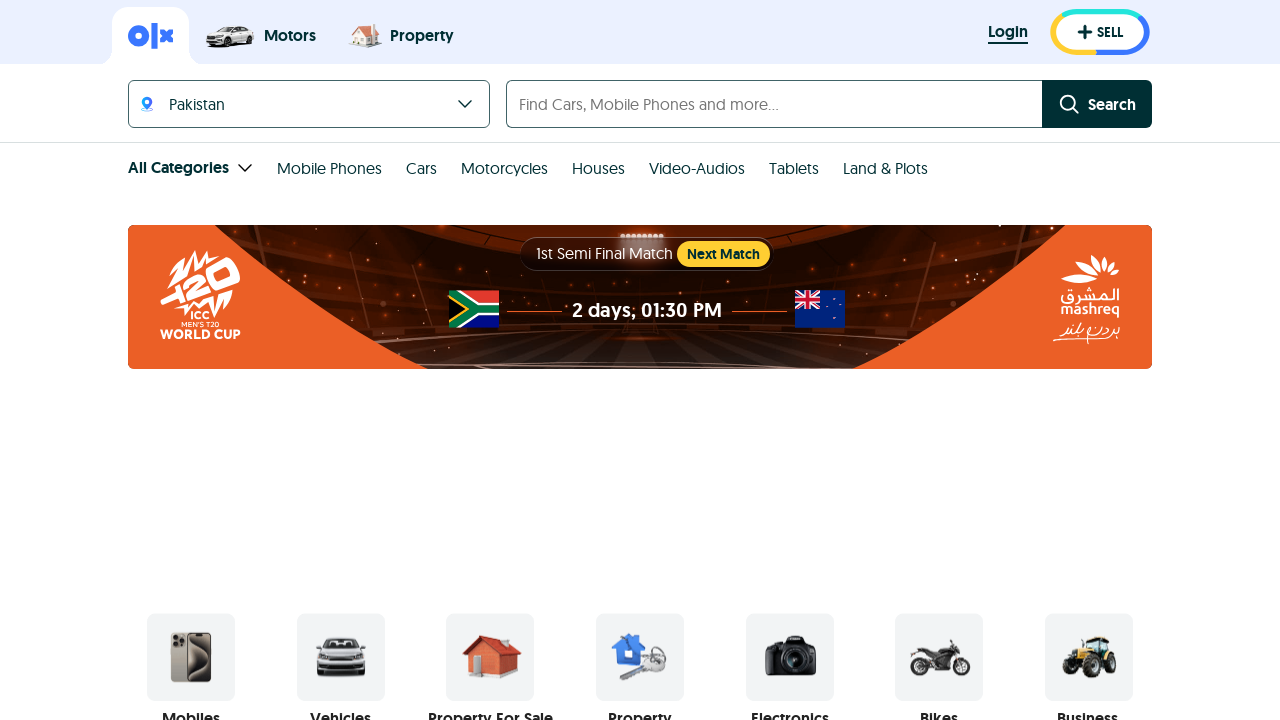

Mobile Phones category selector loaded
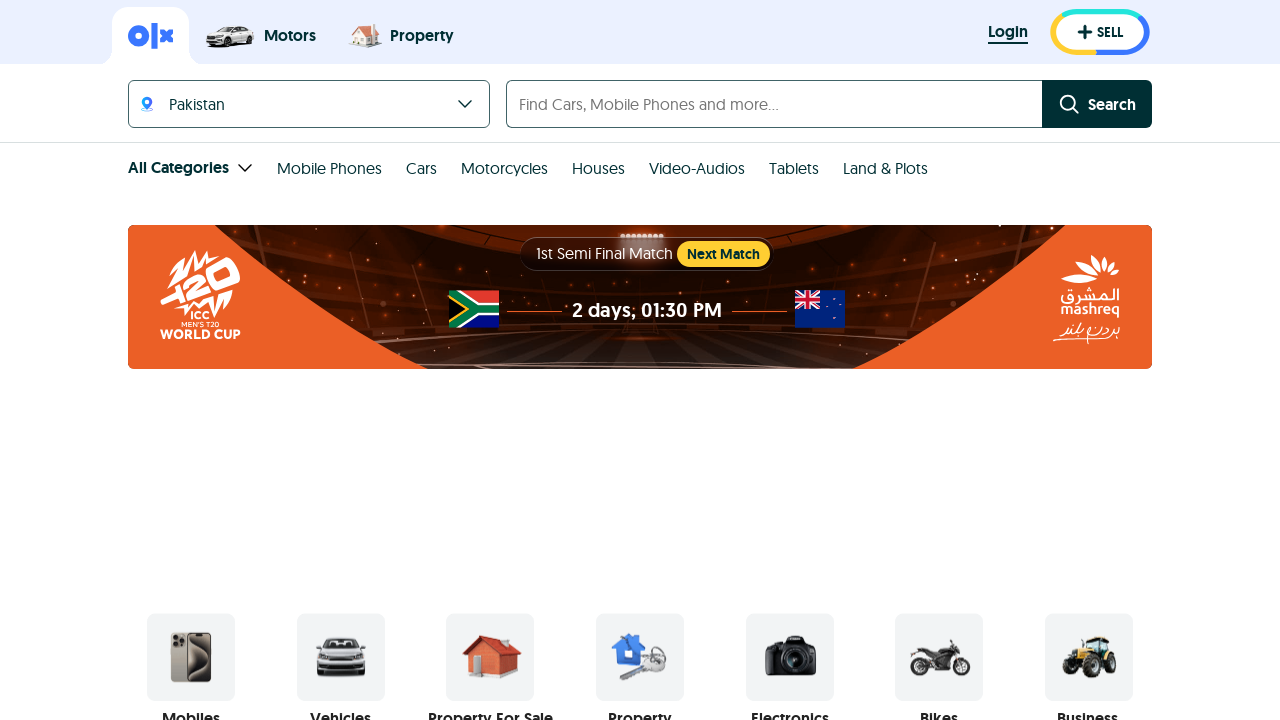

Clicked on Mobile Phones category at (1107, 361) on xpath=//div[.//span[contains(text(),'Mobile Phones')]]/a
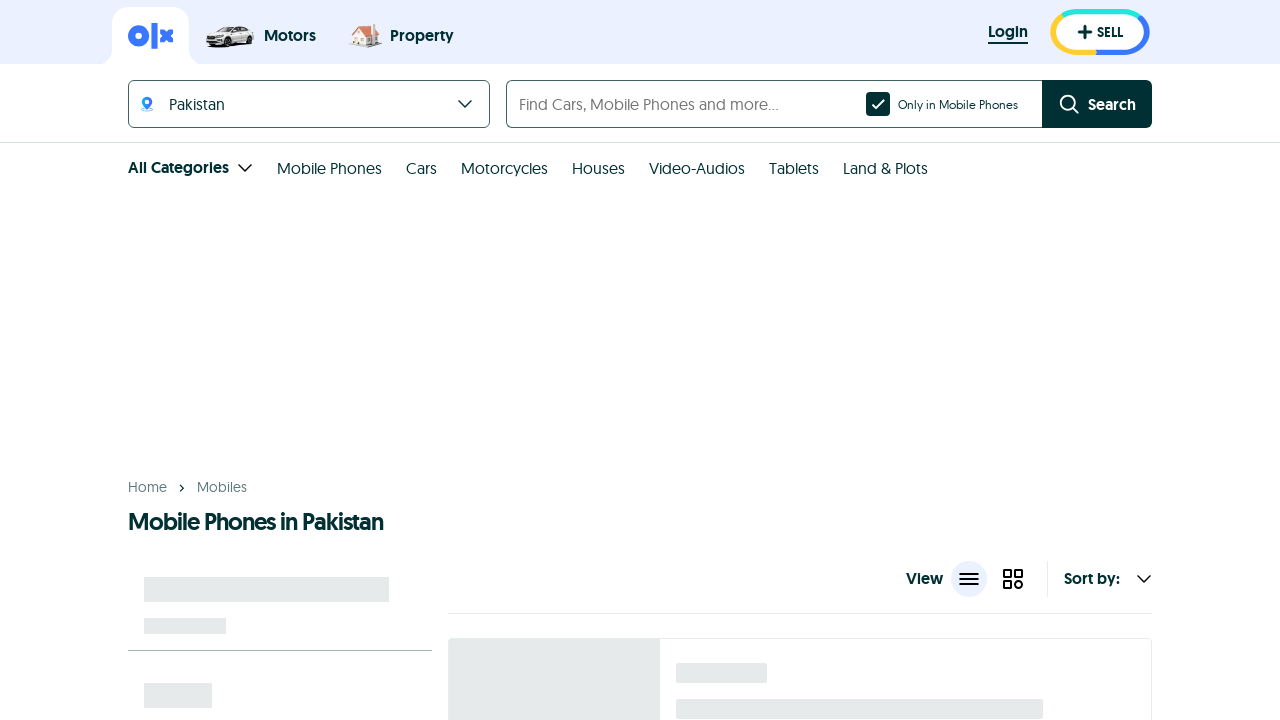

Waited for category page to load
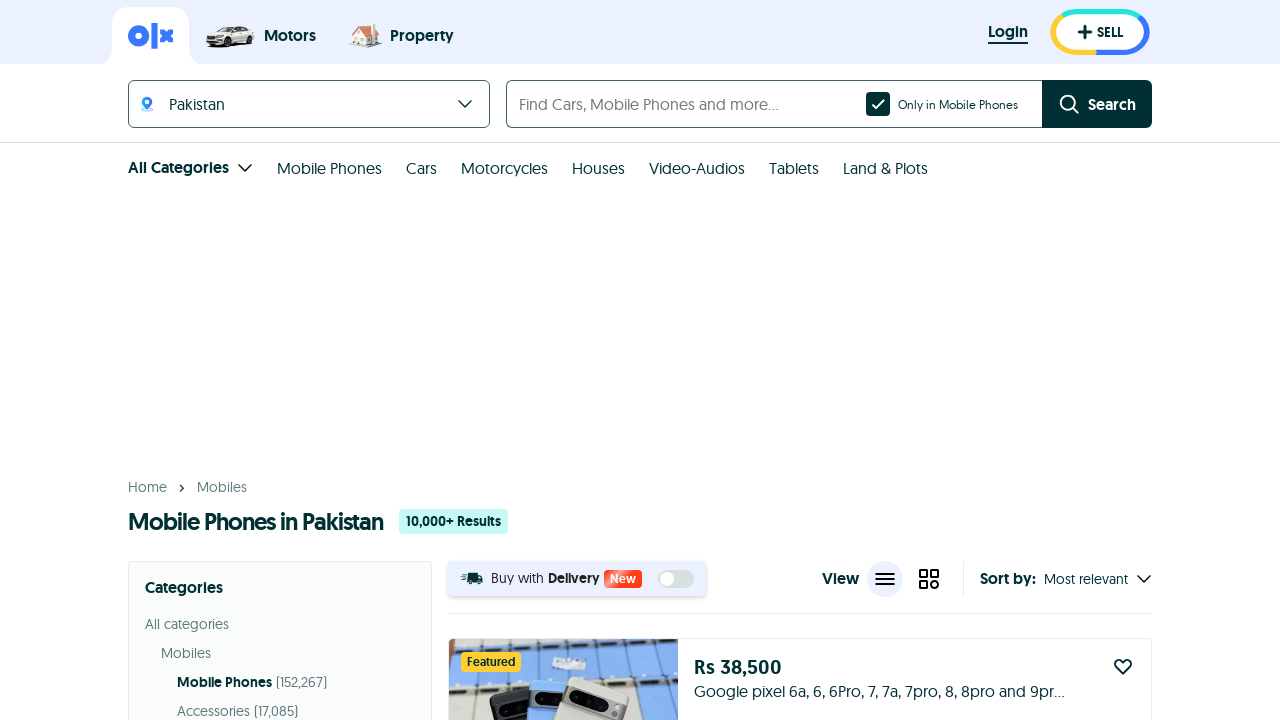

Punjab province selector loaded
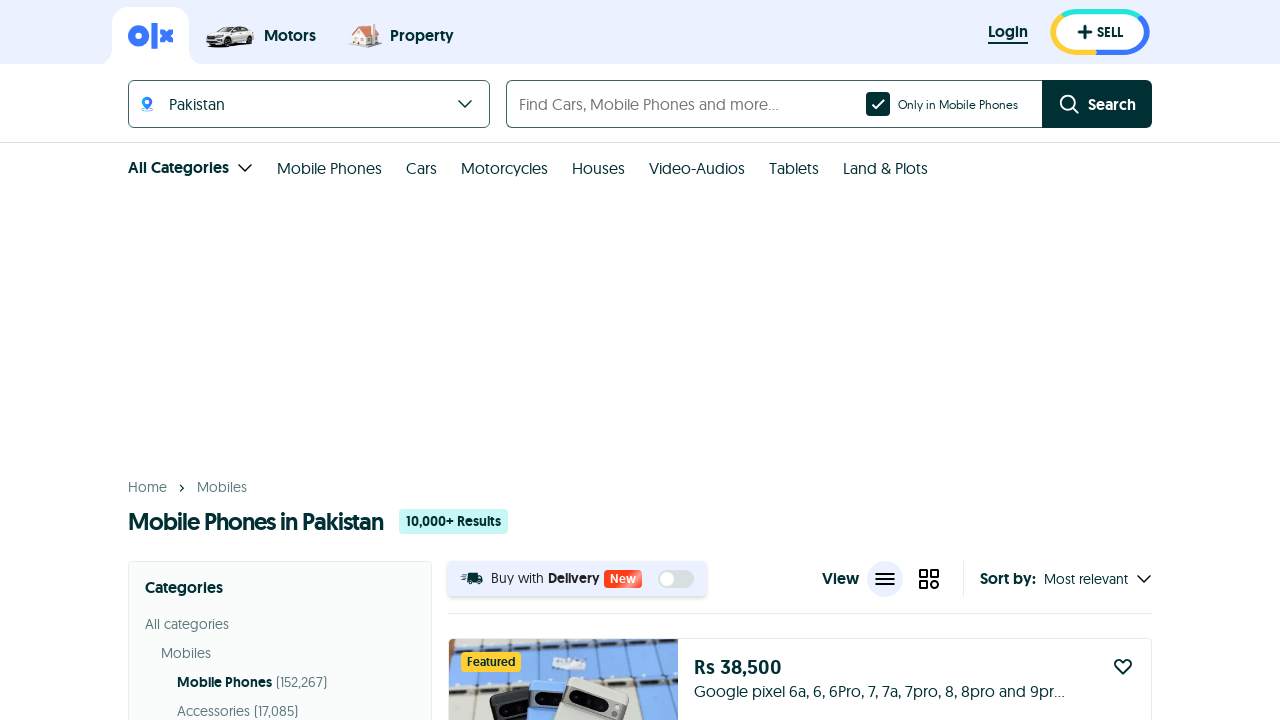

Clicked on Punjab province at (288, 593) on xpath=//a[.//span[text()='Punjab']]
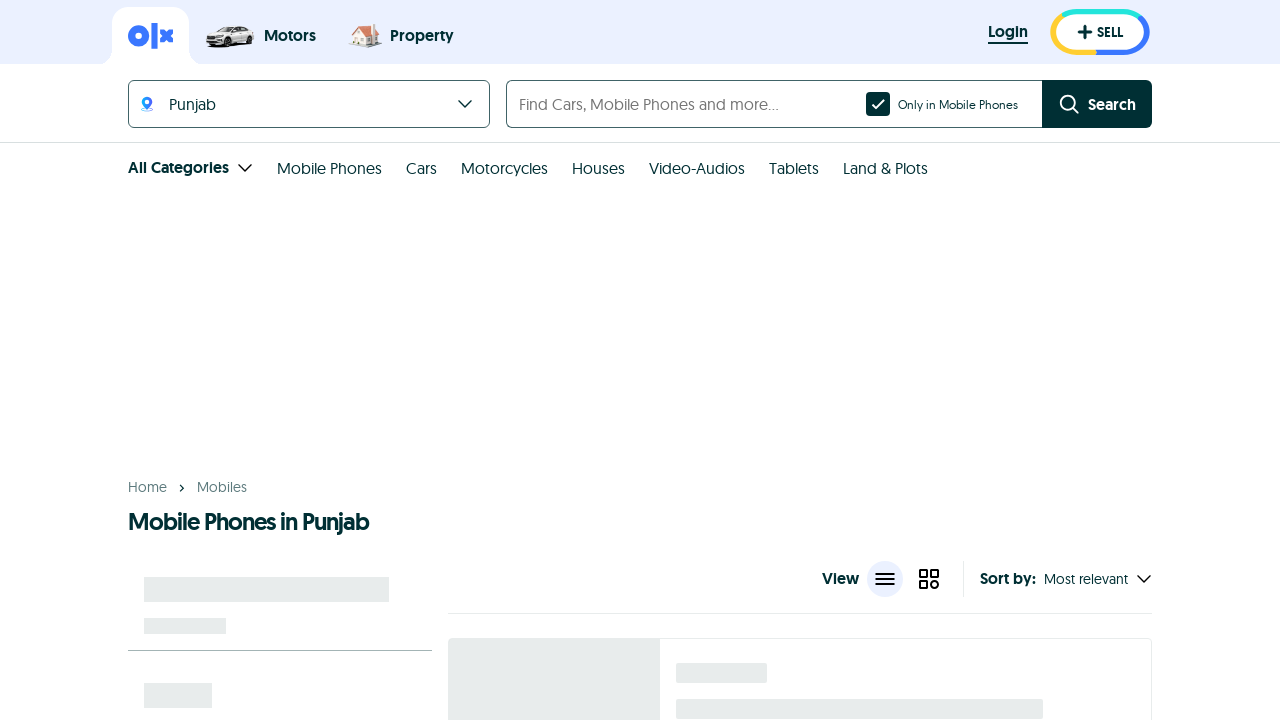

Page reloaded
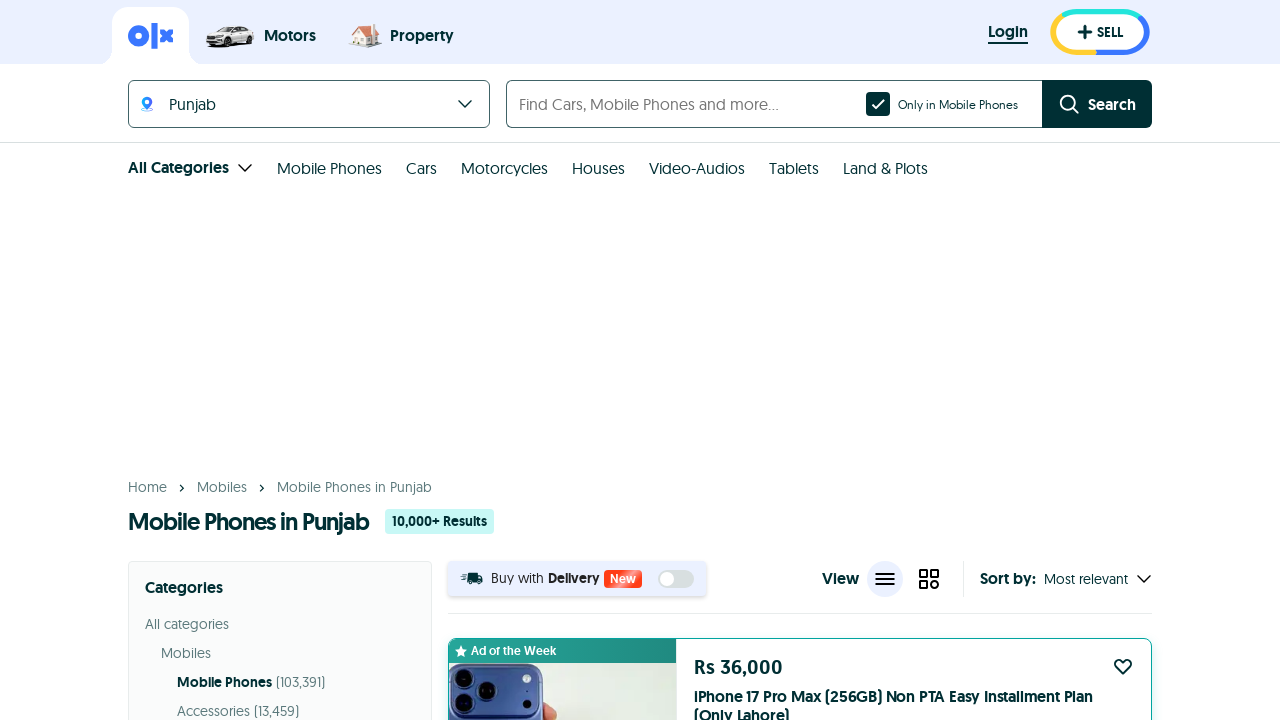

Waited for page refresh to complete
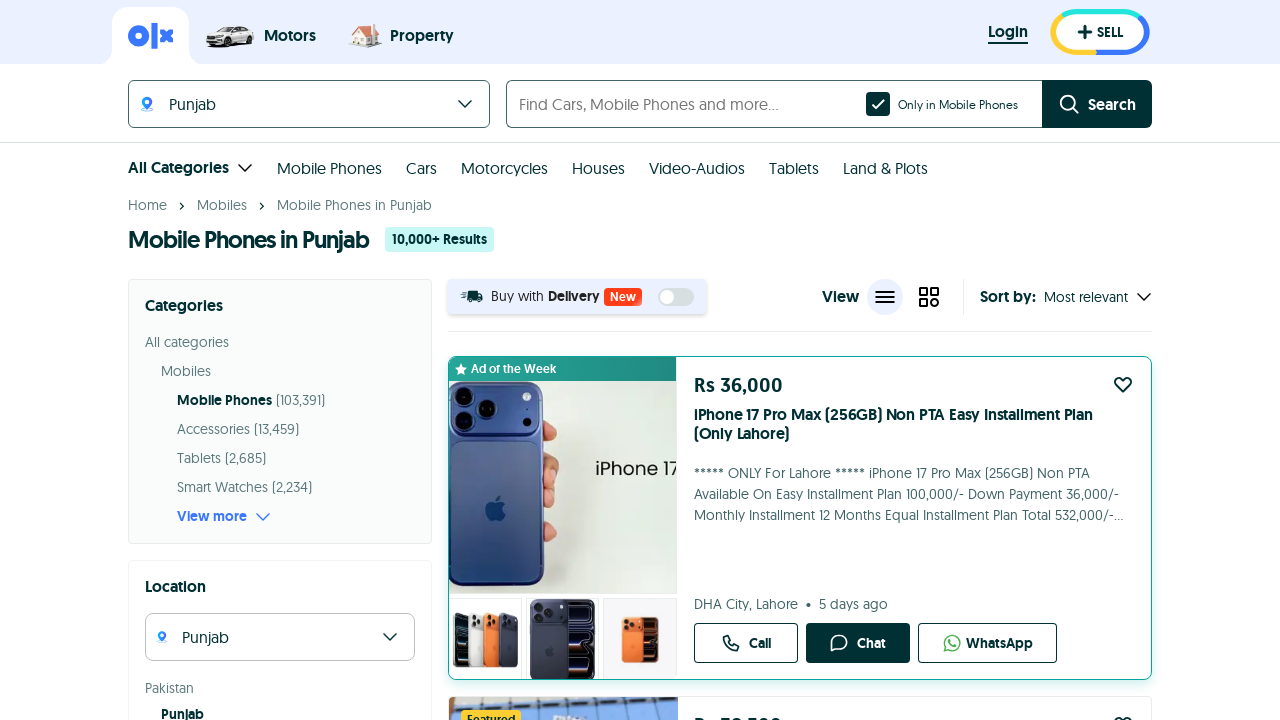

Lahore city selector loaded
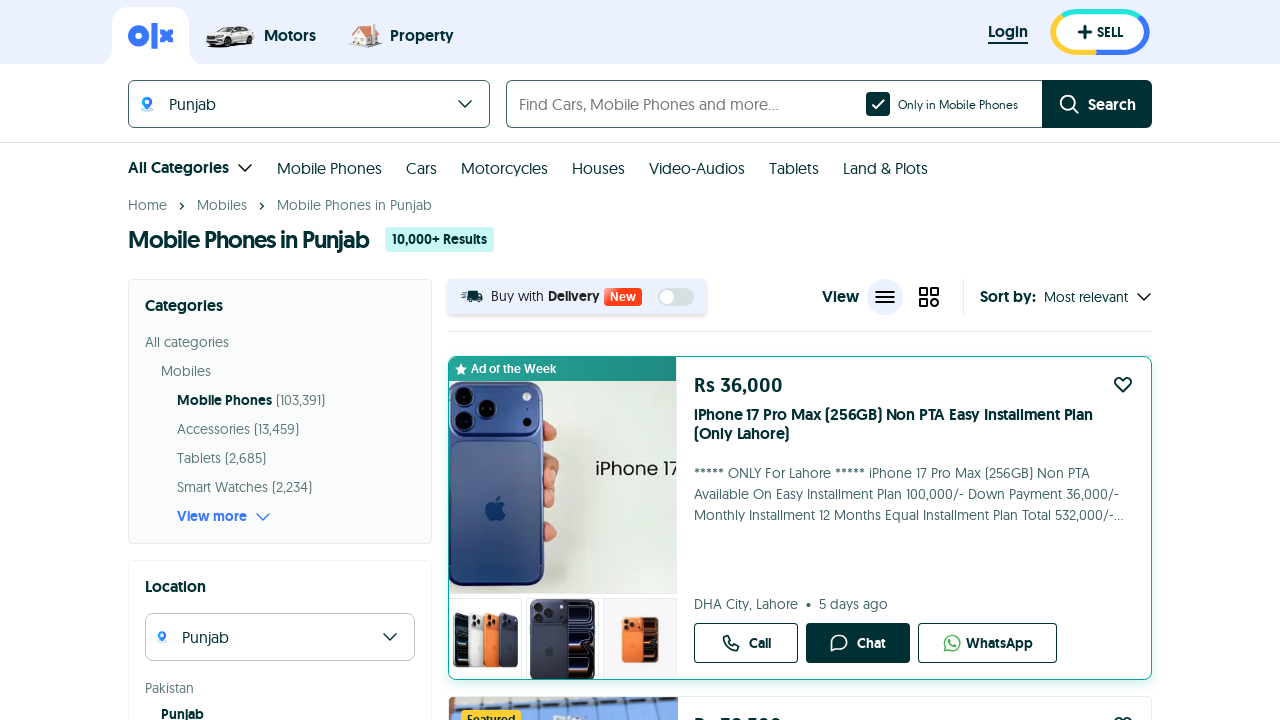

Clicked on Lahore city at (296, 619) on xpath=//a[.//span[text()='Lahore']]
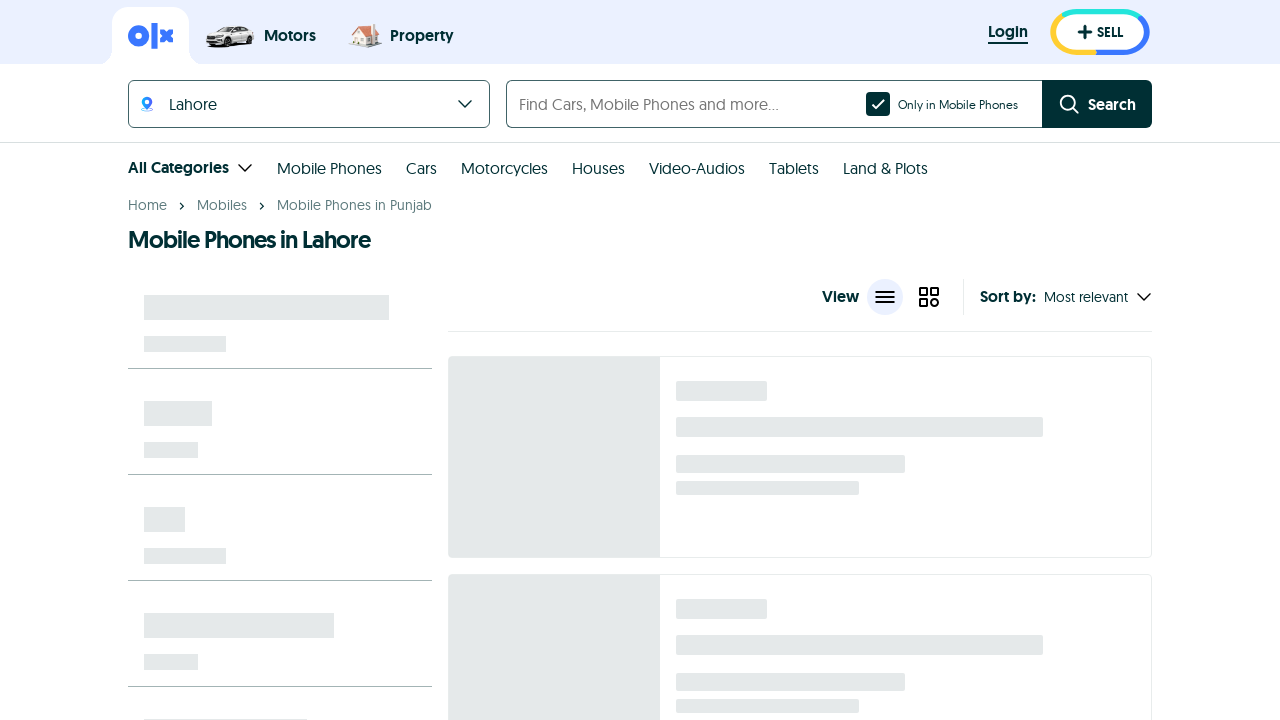

Waited for filters to load
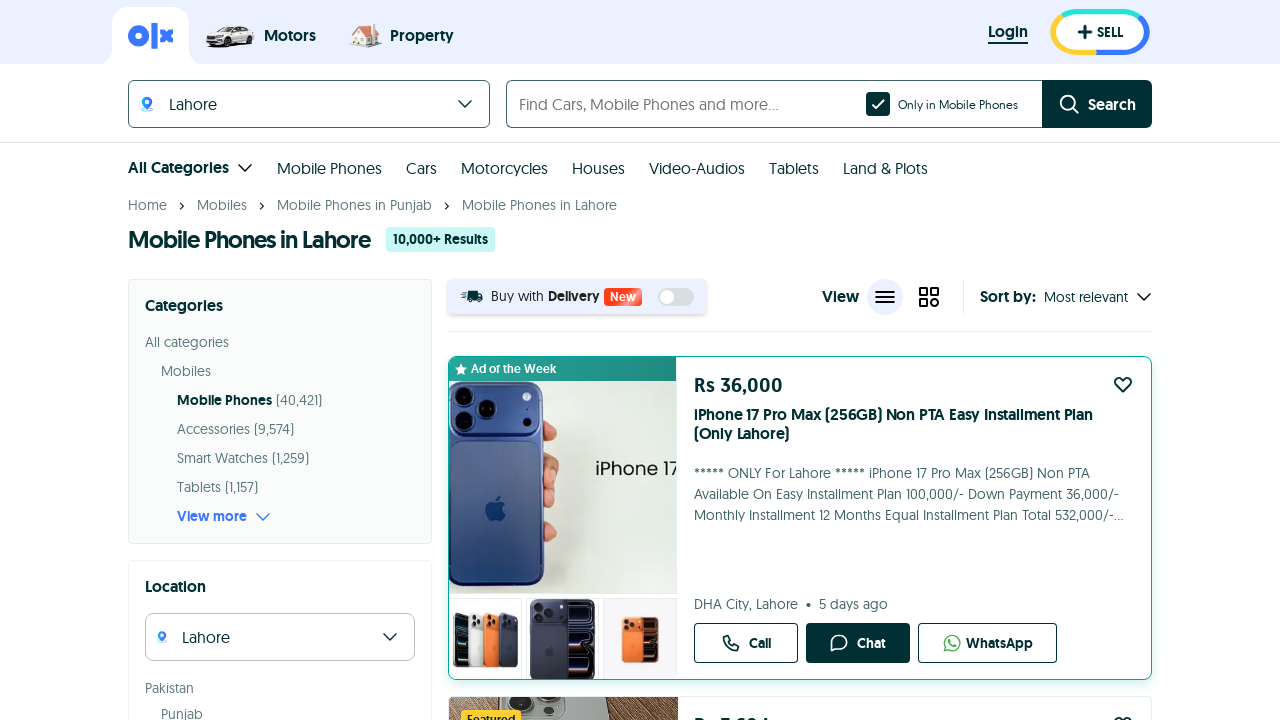

Minimum price input field loaded
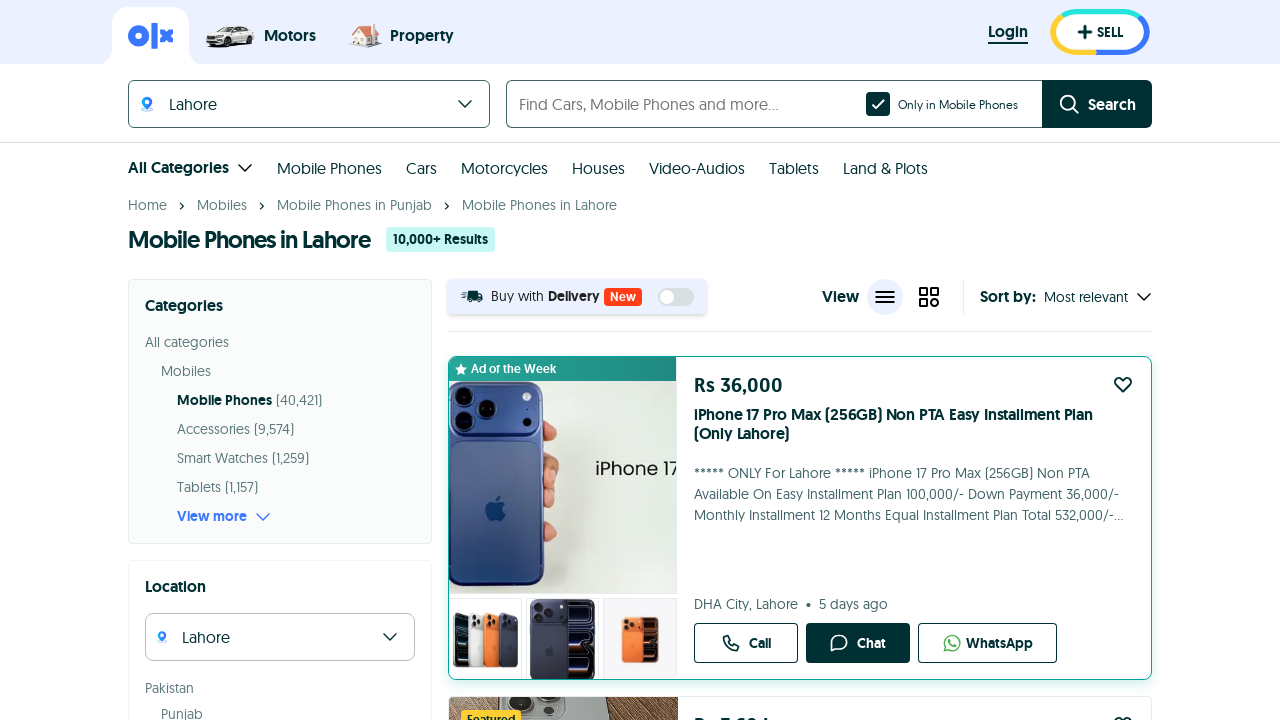

Clicked on minimum price input field at (201, 560) on input[placeholder='Min']
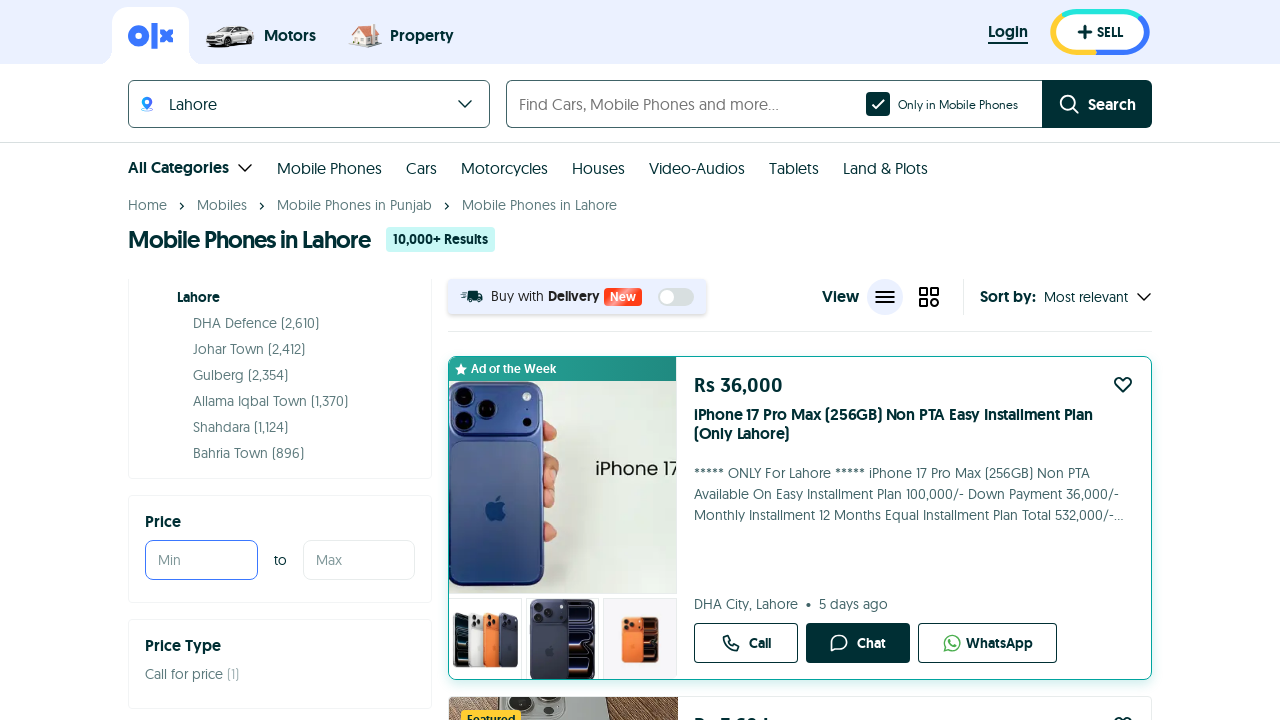

Filled minimum price field with 15000 on input[placeholder='Min']
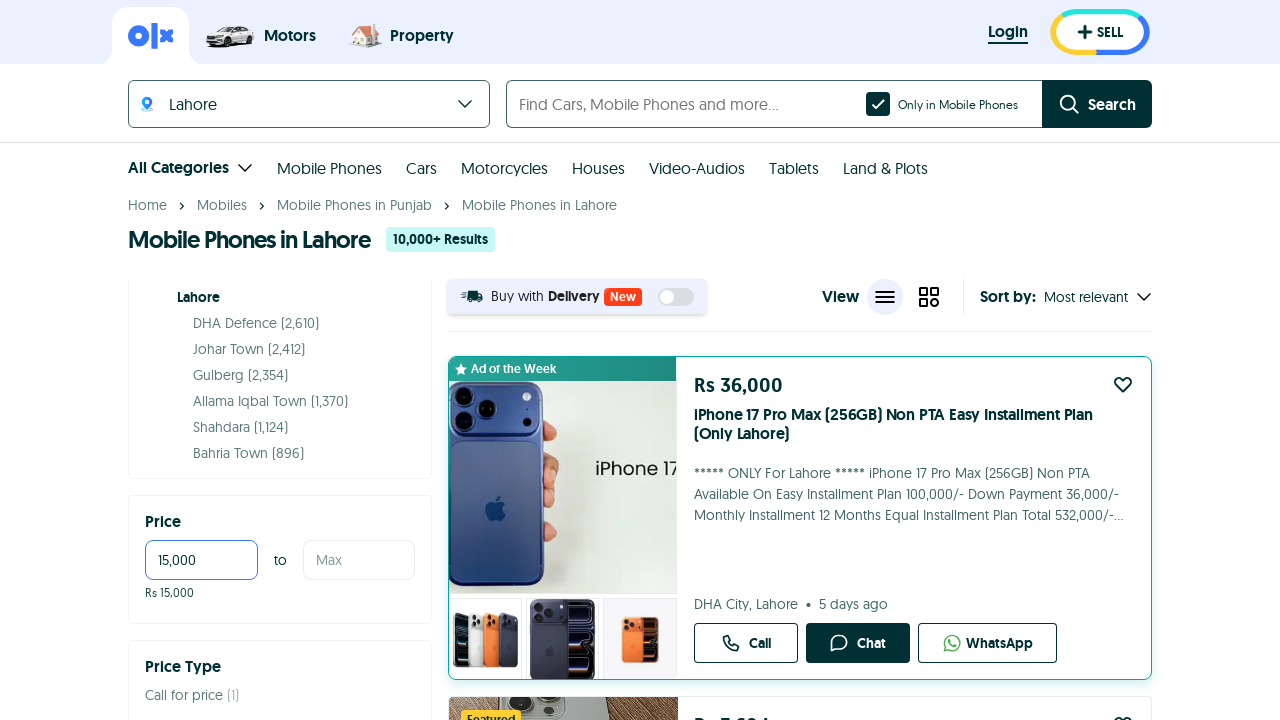

Pressed Enter to confirm minimum price on input[placeholder='Min']
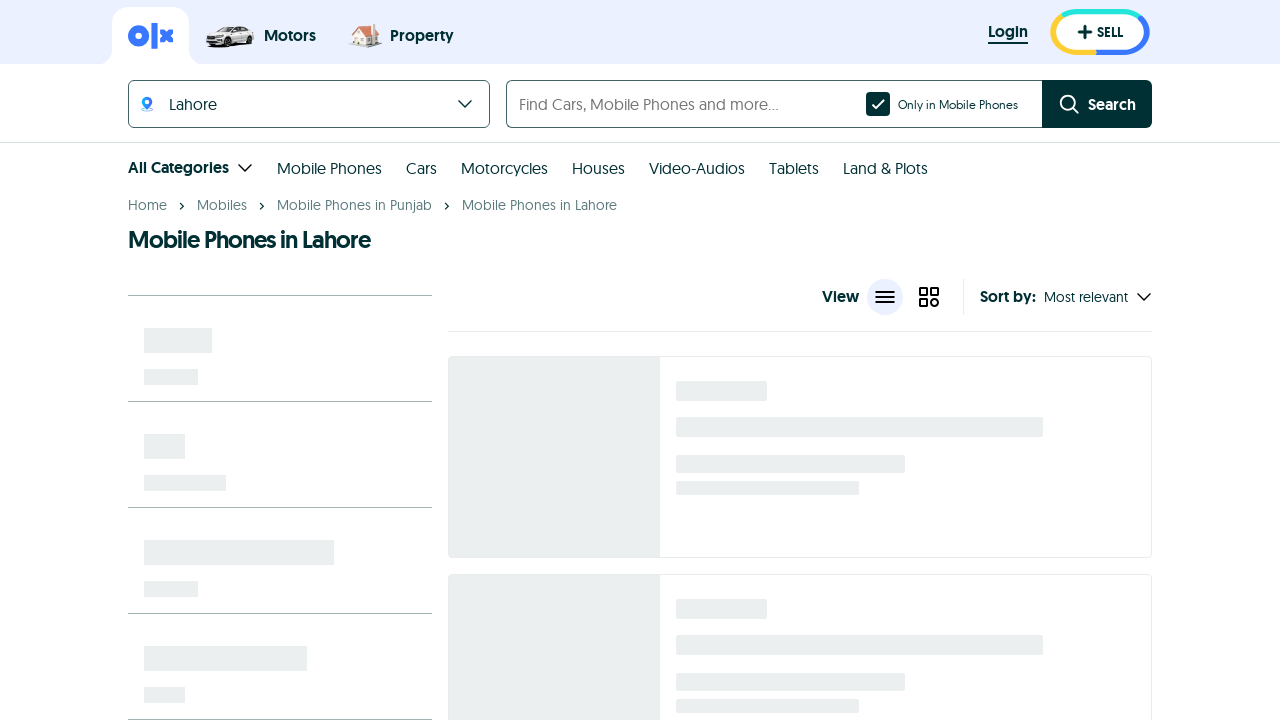

Maximum price input field loaded
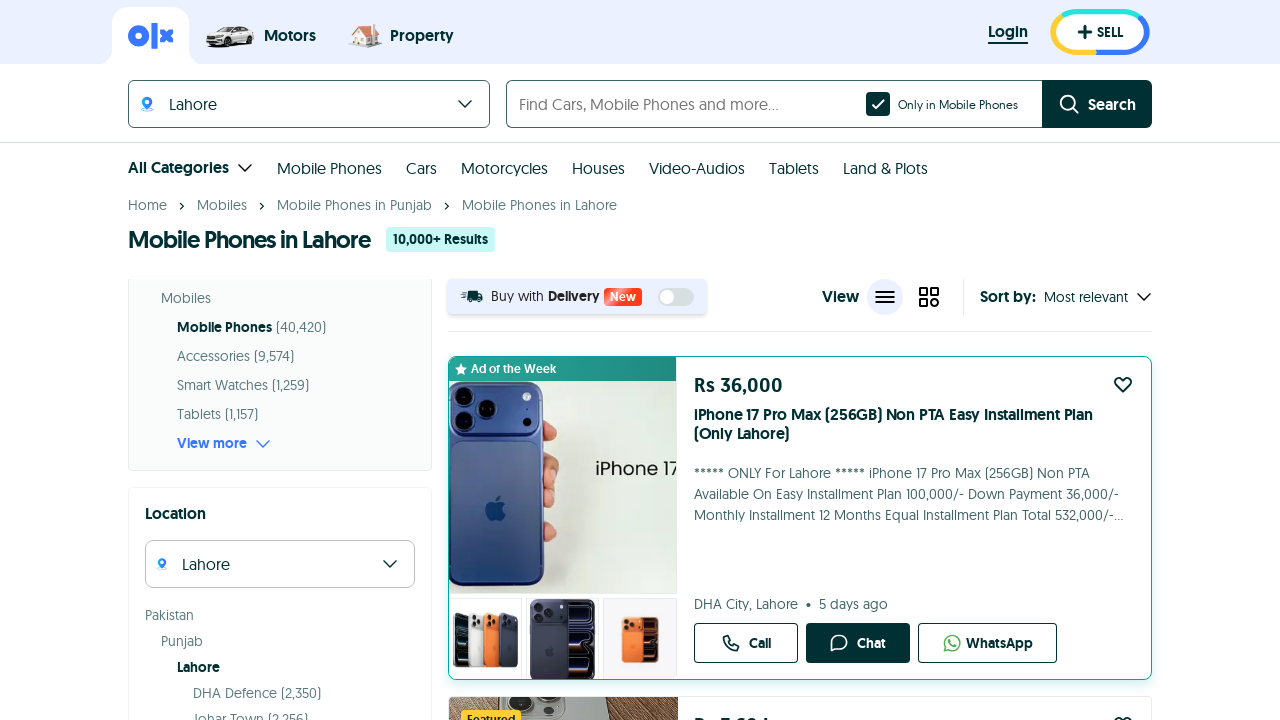

Clicked on maximum price input field at (359, 560) on input[placeholder='Max']
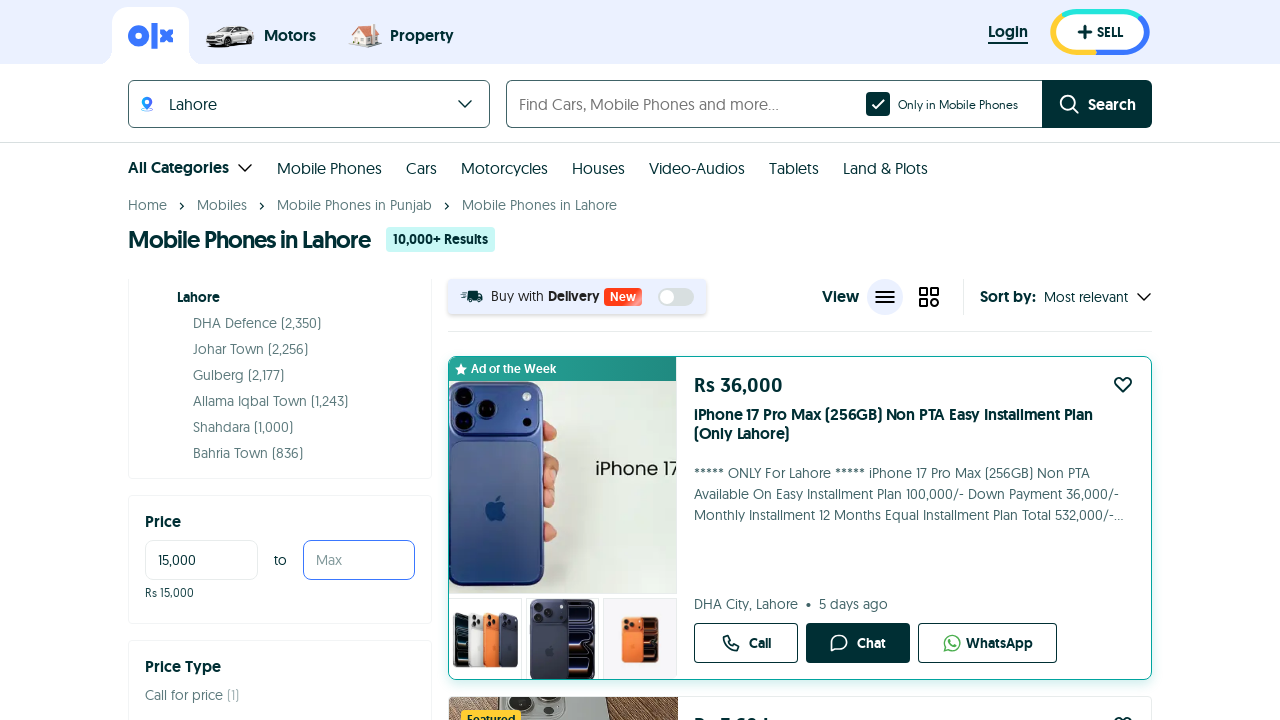

Filled maximum price field with 45000 on input[placeholder='Max']
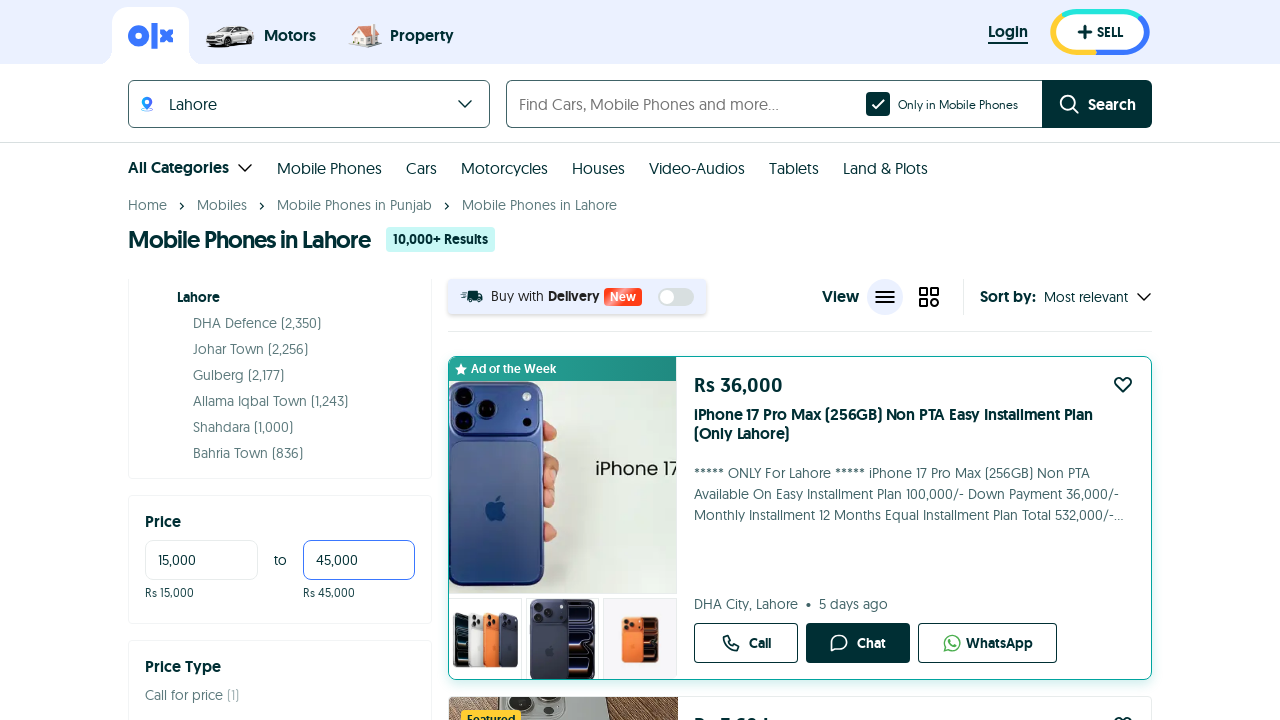

Pressed Enter to confirm maximum price on input[placeholder='Max']
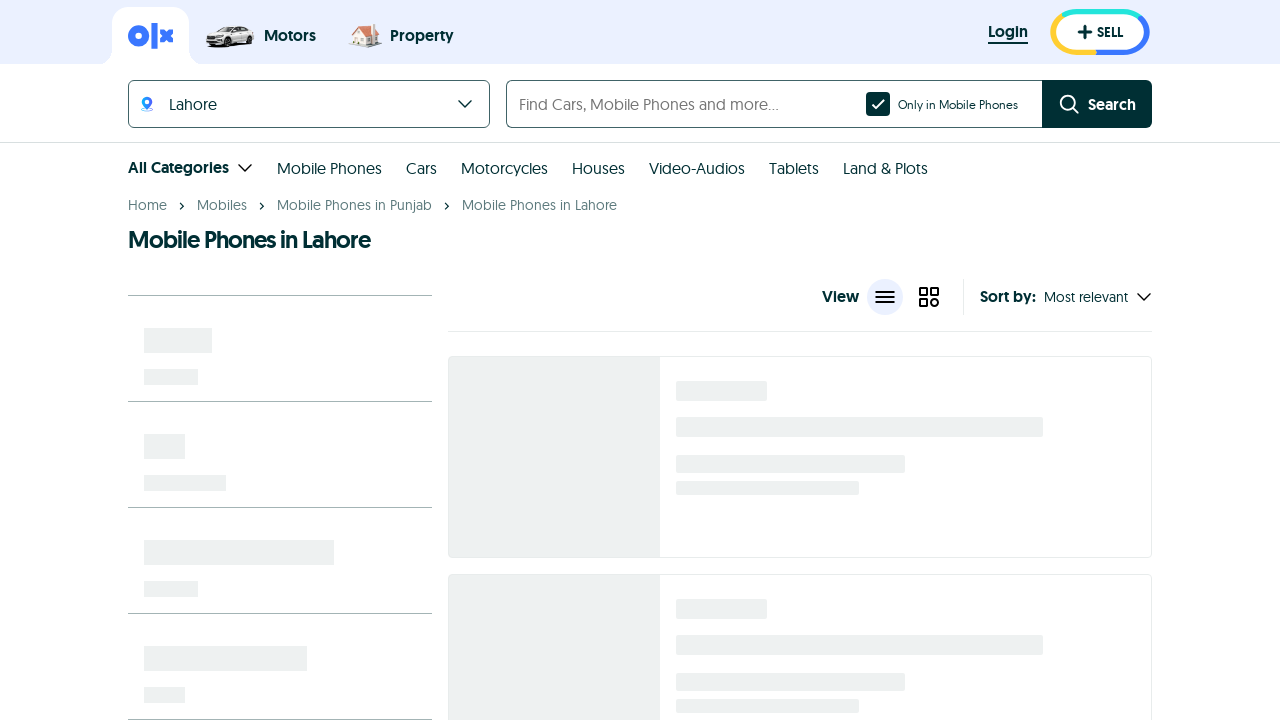

Scrolled to bottom of page
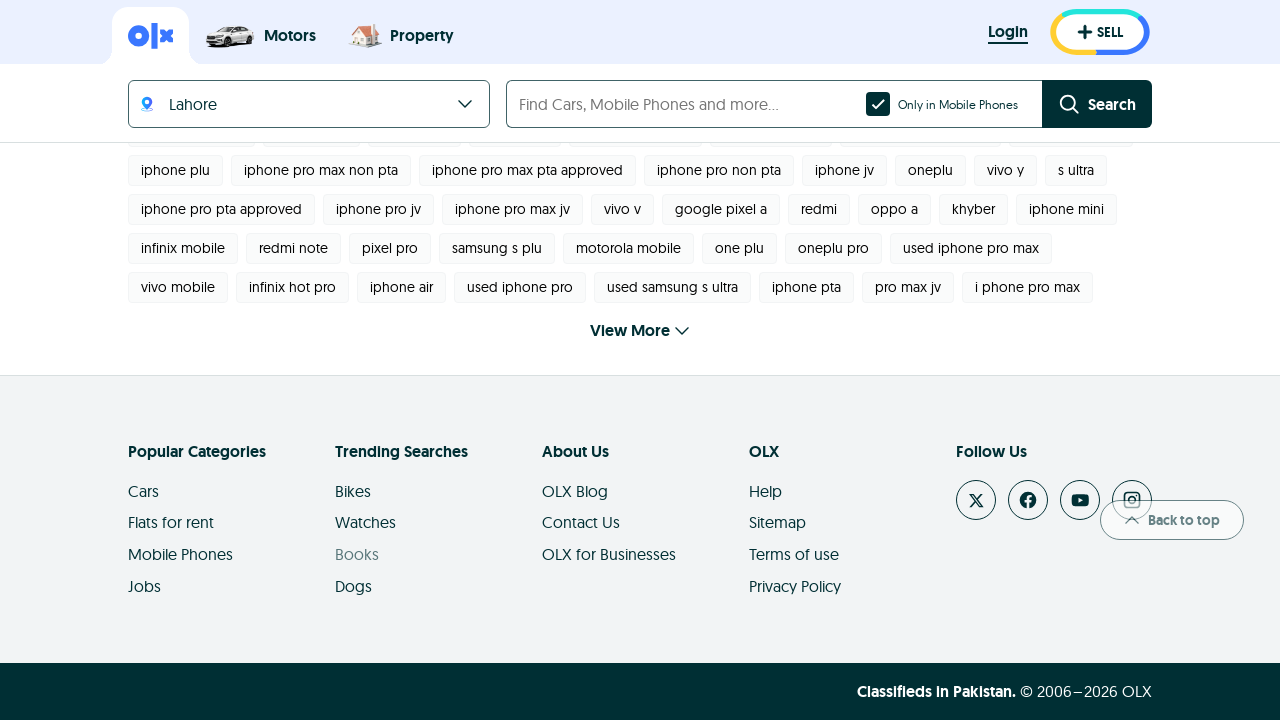

Waited for listings to load after scroll
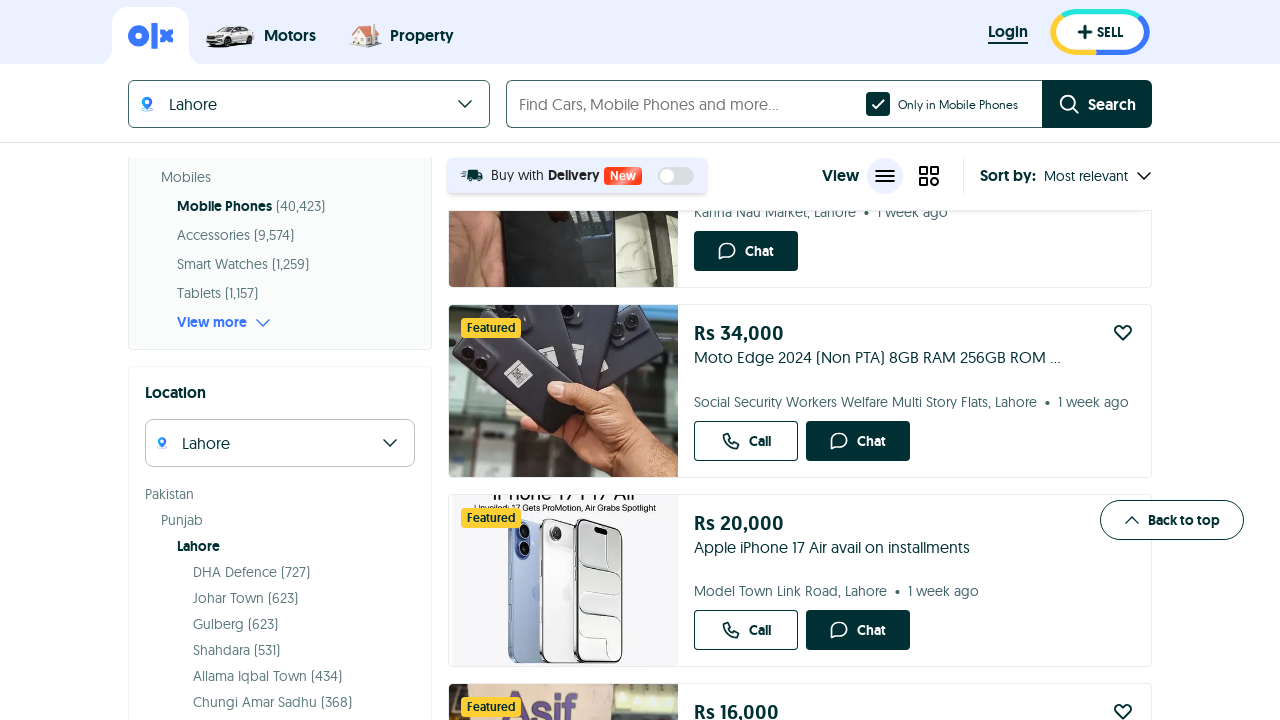

Load more button not found on first attempt on //button[.//span[text()='Load more']]
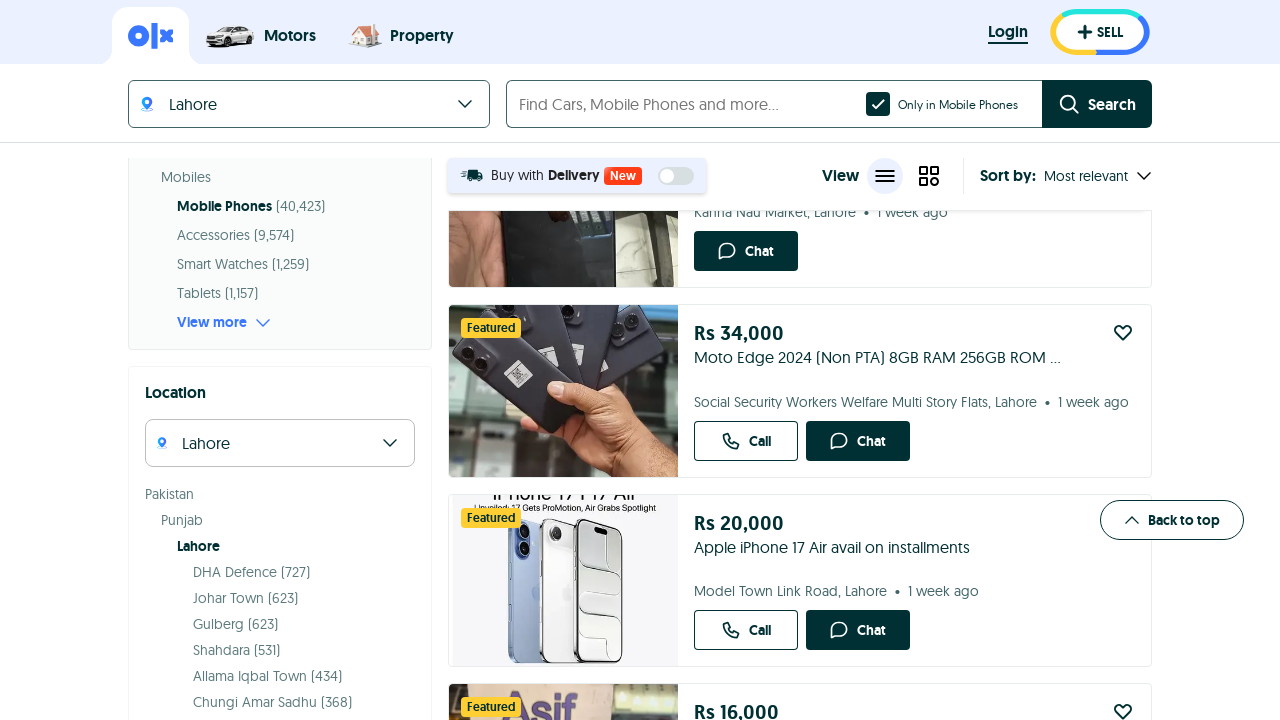

Scrolled to bottom of page again
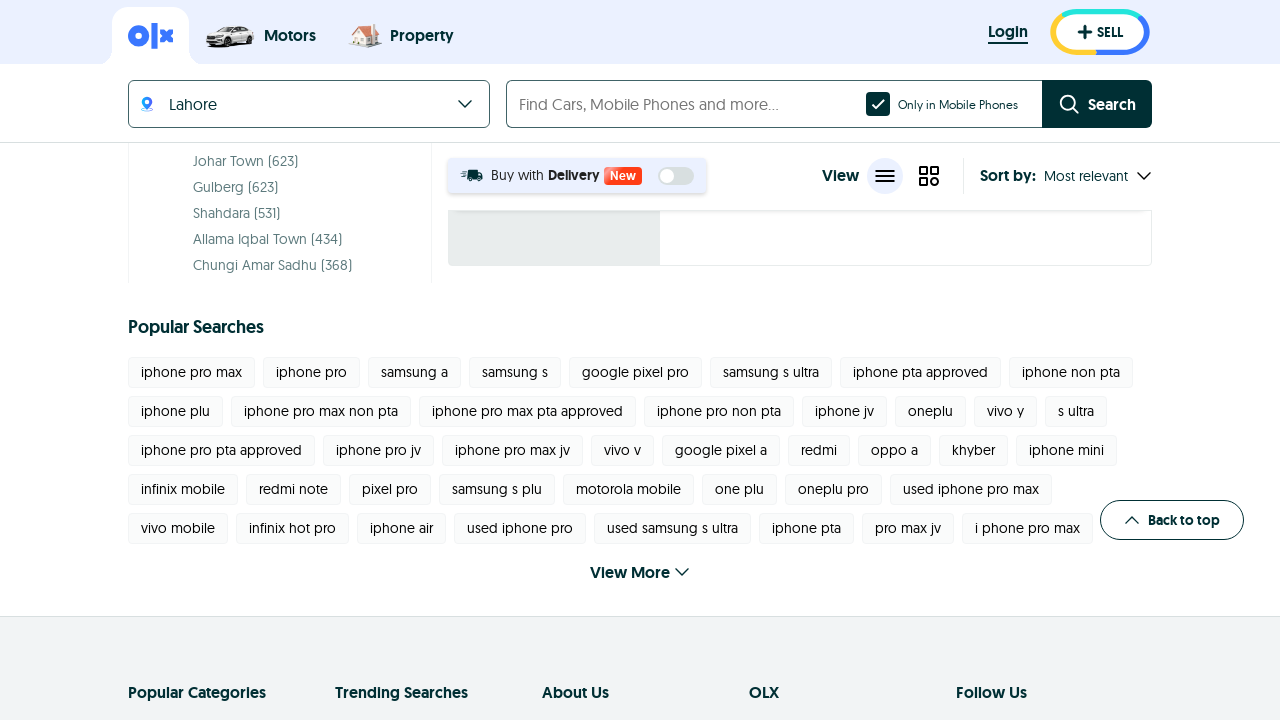

Waited for more listings to load after second scroll
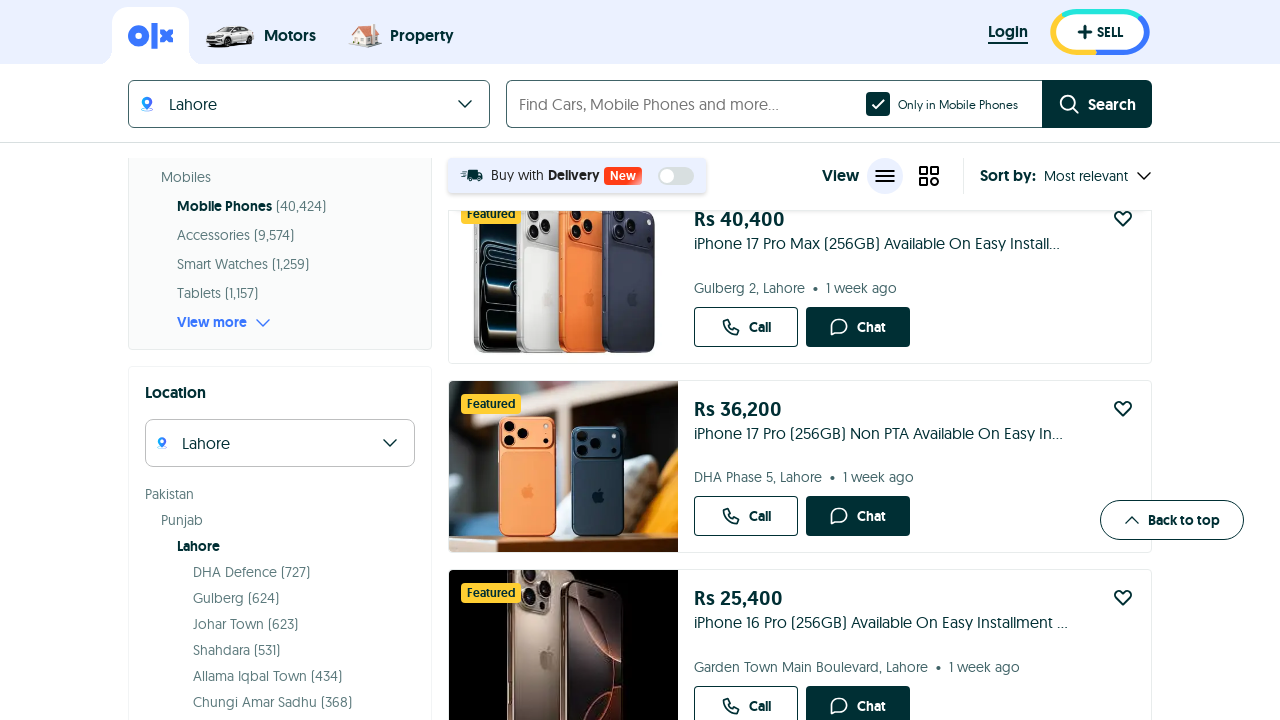

Load more button not found on second attempt on //button[.//span[text()='Load more']]
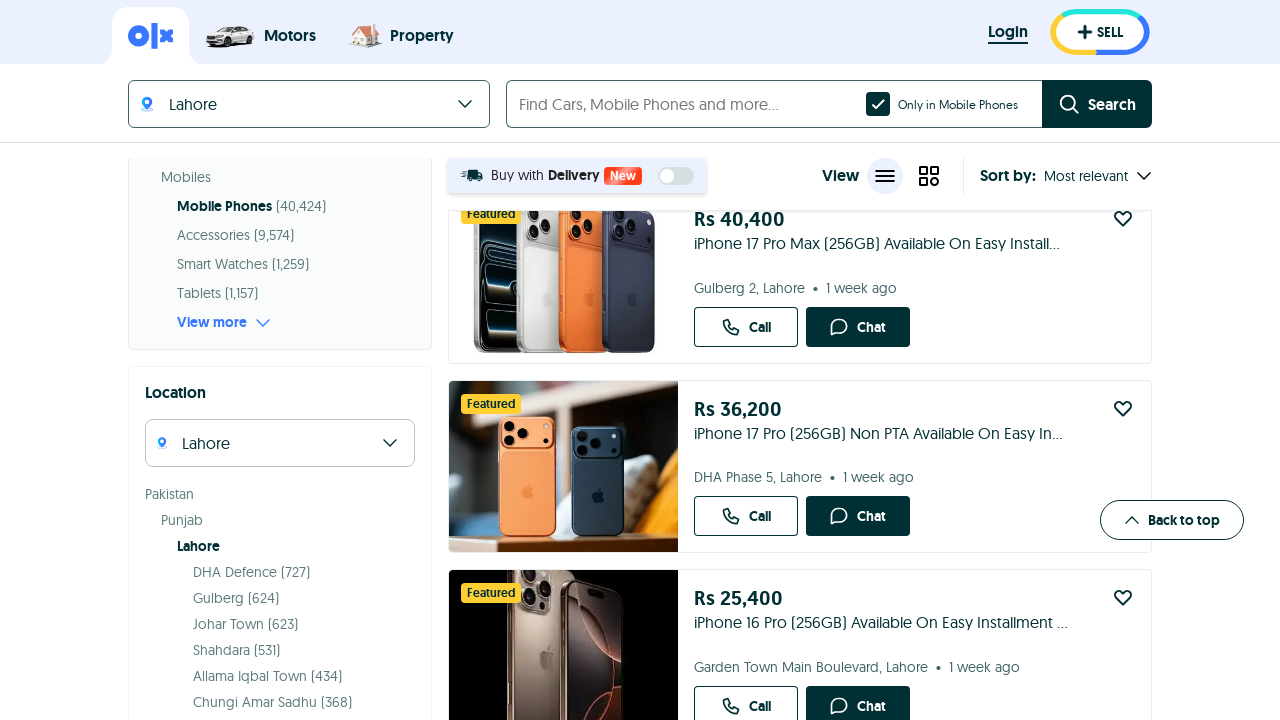

Mobile phone listings loaded successfully
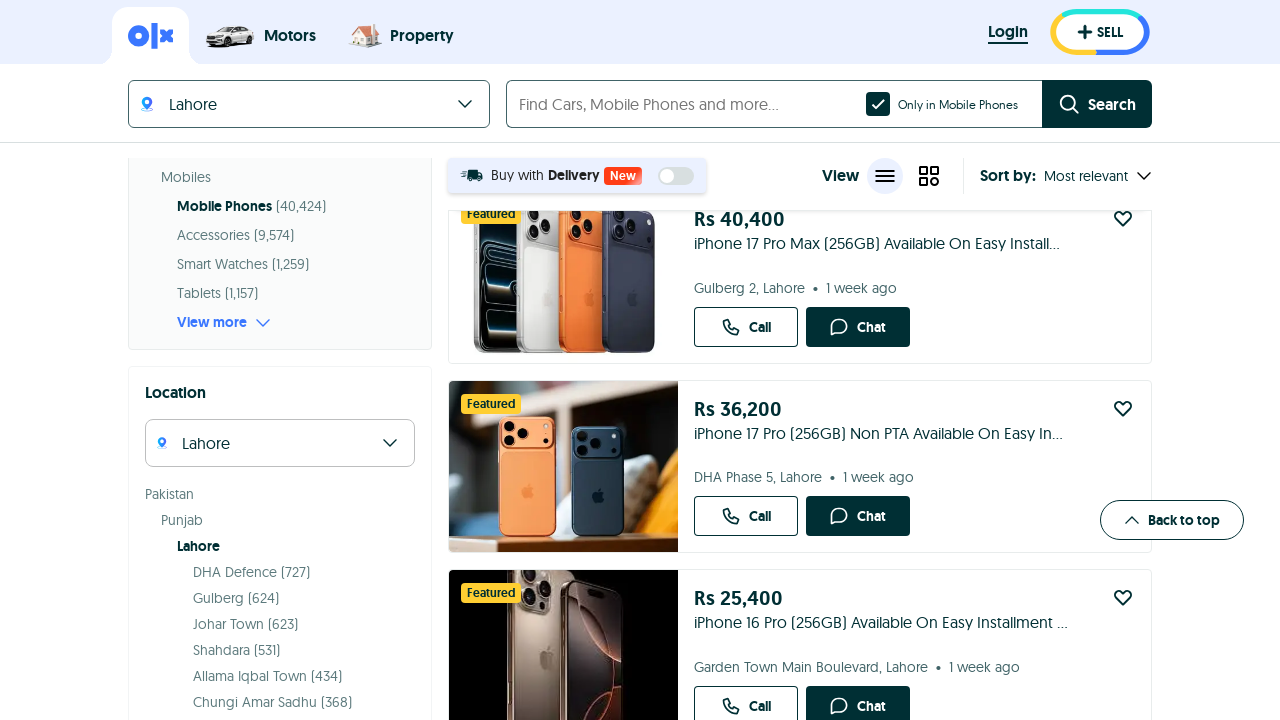

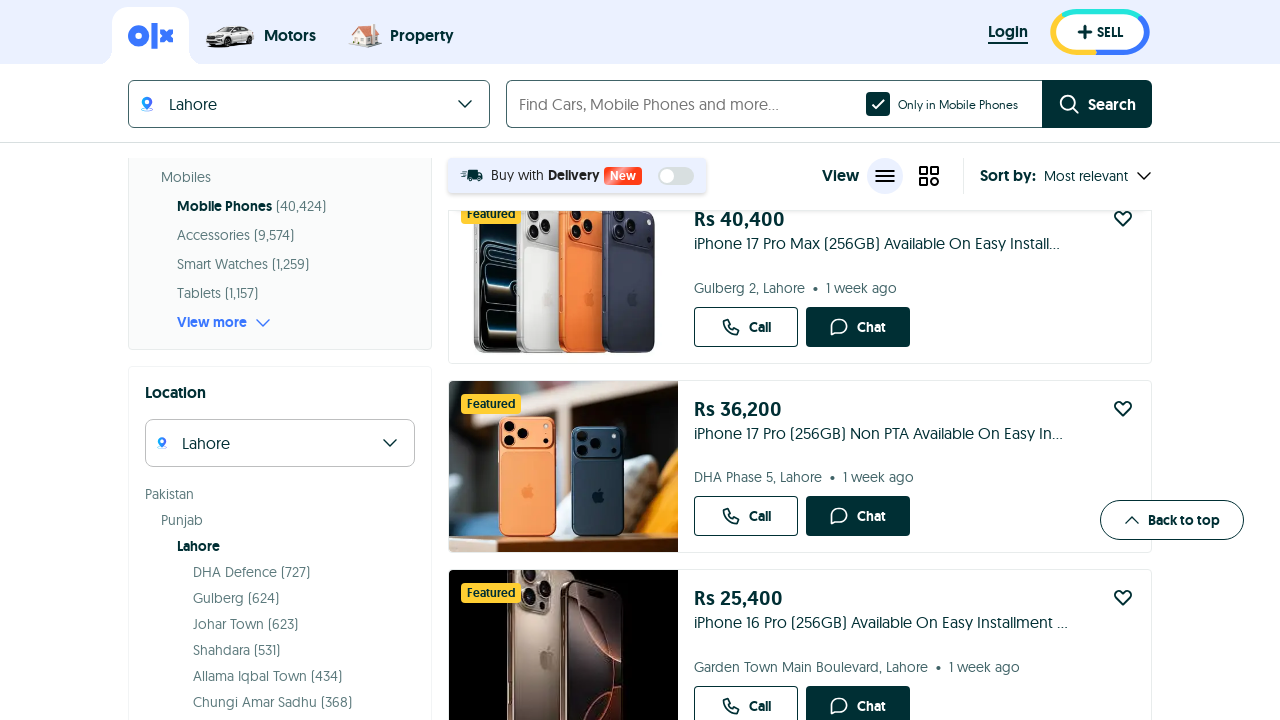